Navigates to Apple website, clicks on iPhone link, and verifies all links on the iPhone page are accessible

Starting URL: https://www.apple.com

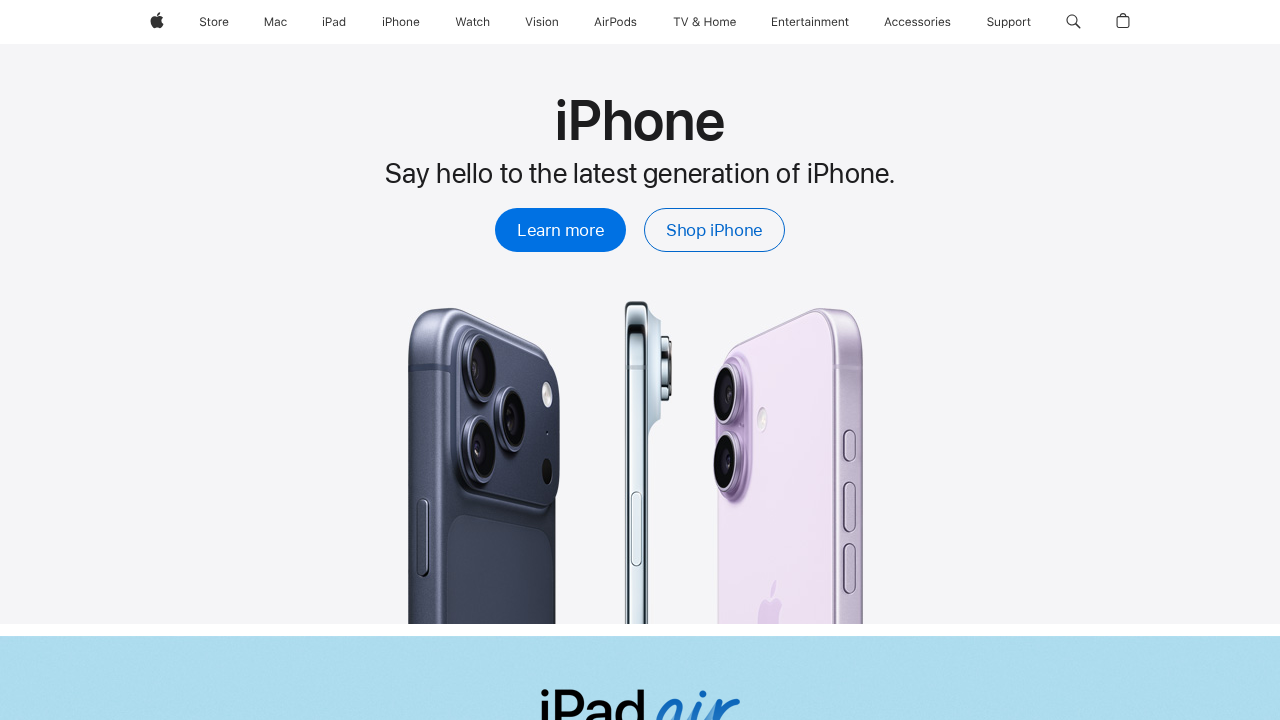

Clicked on iPhone link at (401, 22) on xpath=//span[.='iPhone']/..
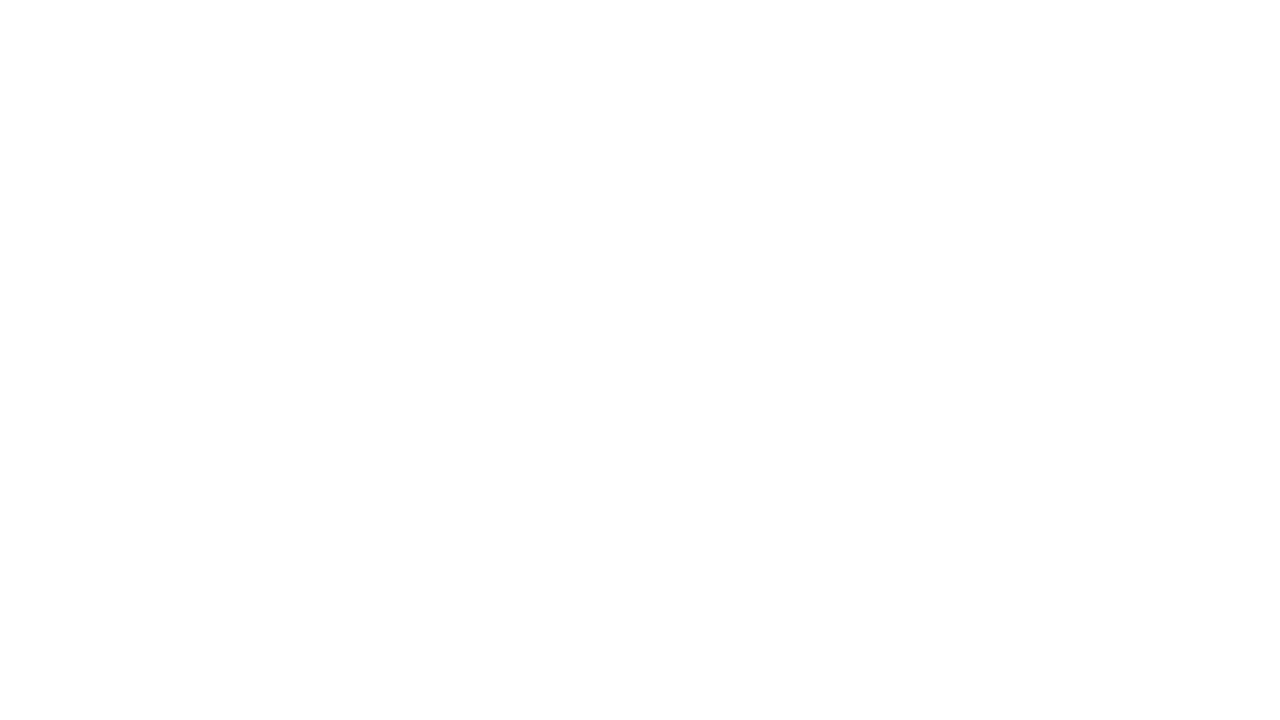

iPhone page loaded and links are present
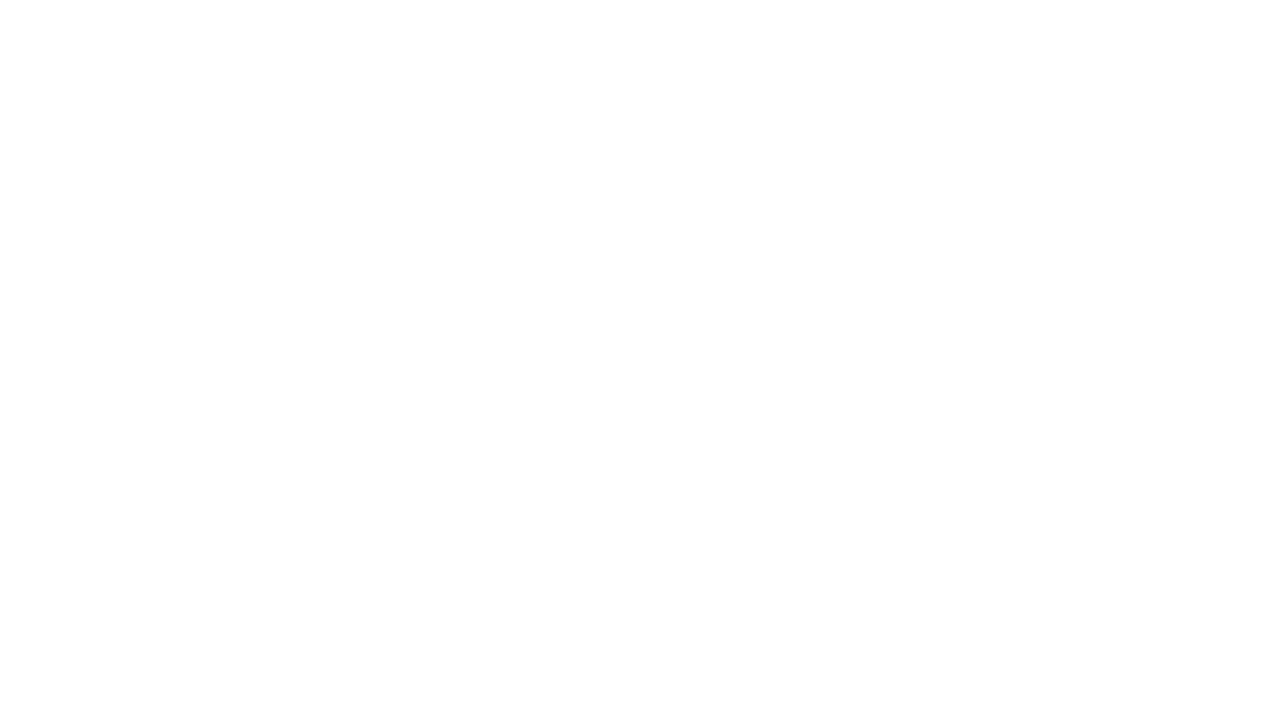

Retrieved all 390 links from iPhone page
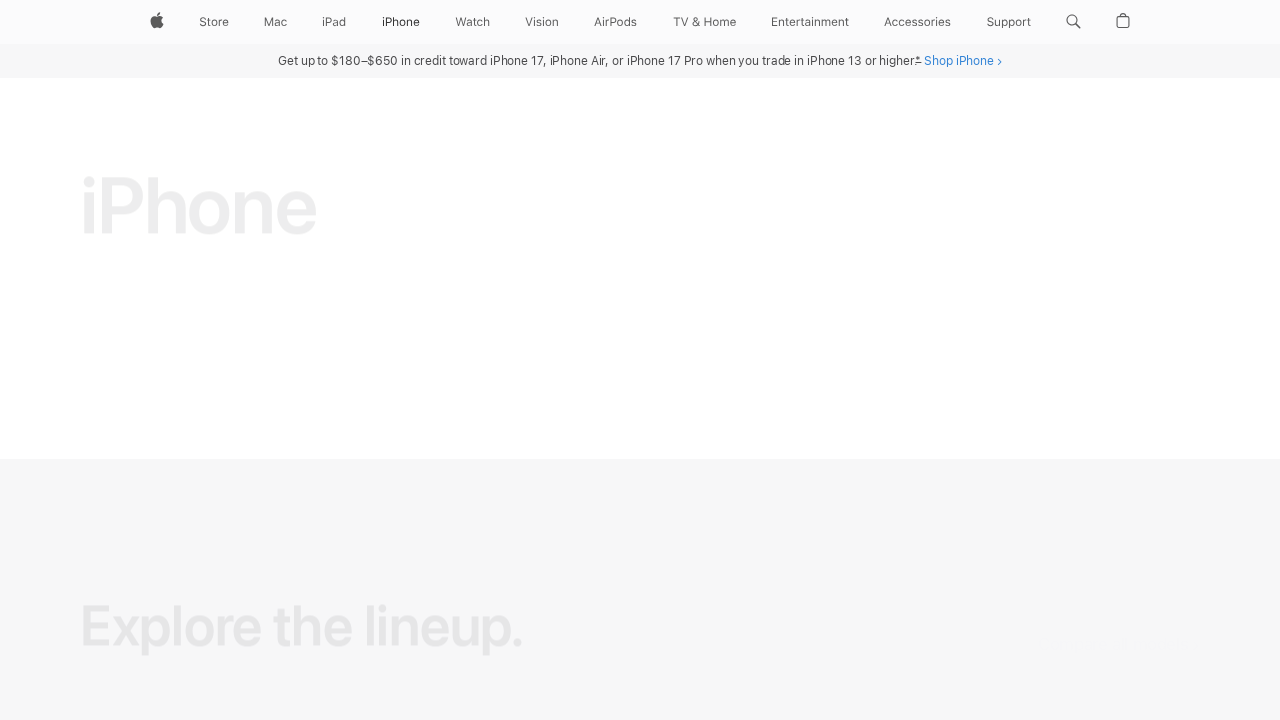

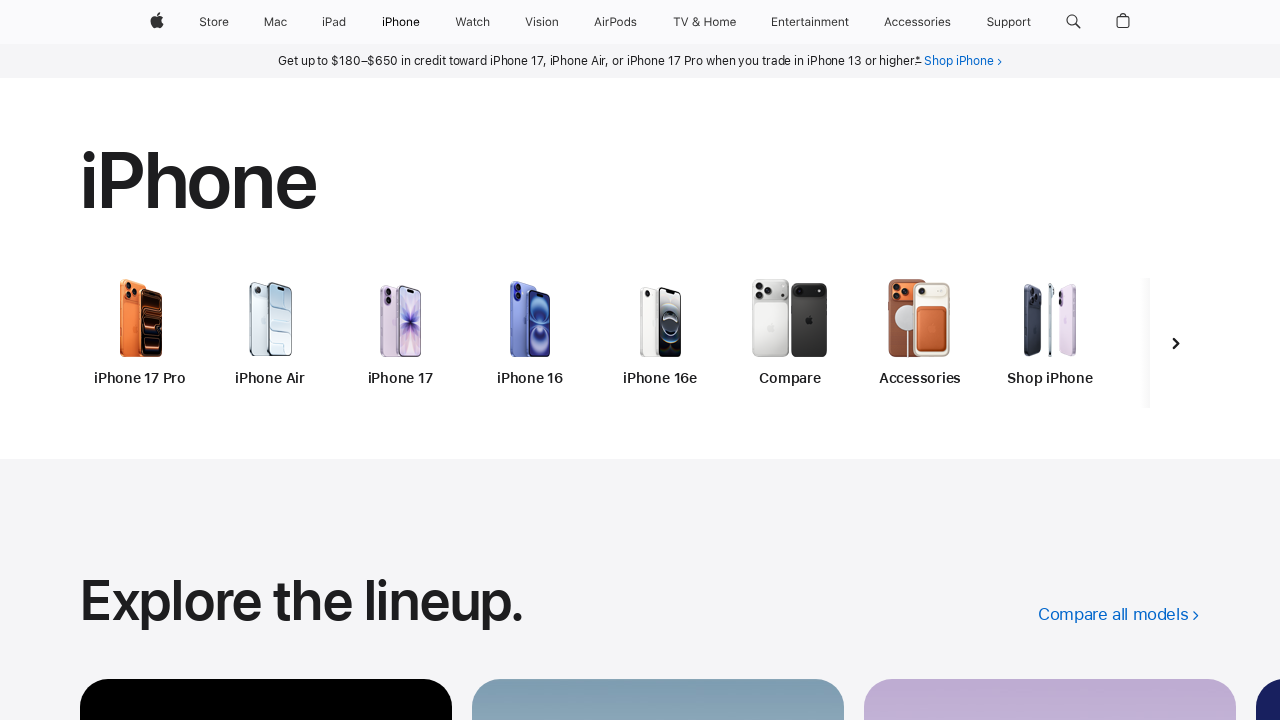